Tests handling of JavaScript alerts including simple alerts, confirmation dialogs, and prompt dialogs by clicking trigger buttons and interacting with the alerts (accepting, dismissing, and entering text).

Starting URL: https://the-internet.herokuapp.com/javascript_alerts

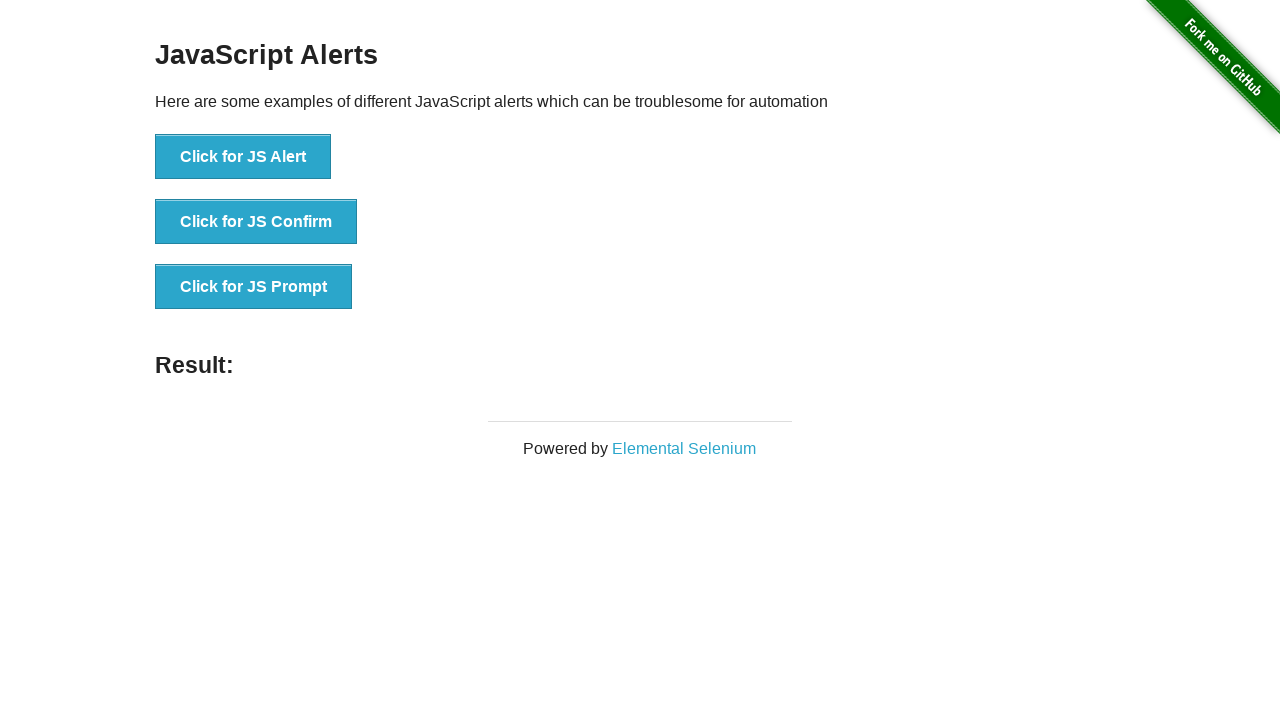

Set up dialog handler for simple alert
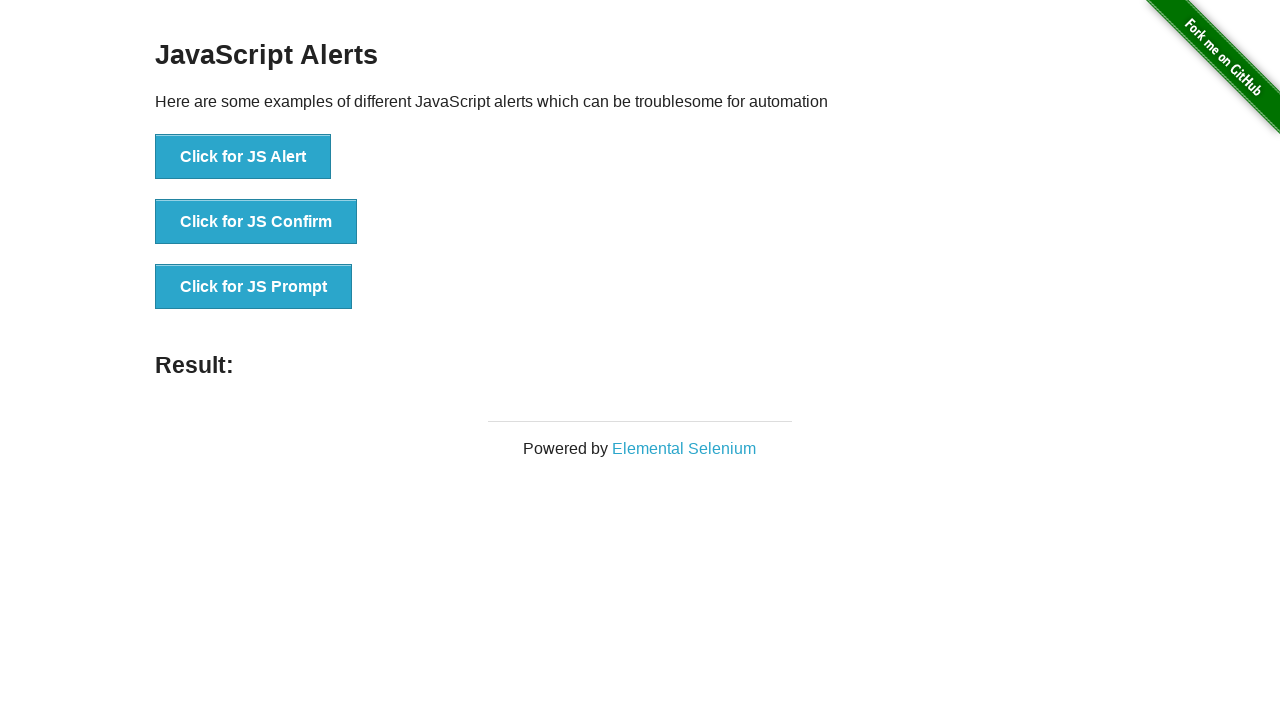

Clicked button to trigger simple JavaScript alert at (243, 157) on xpath=//button[text()='Click for JS Alert']
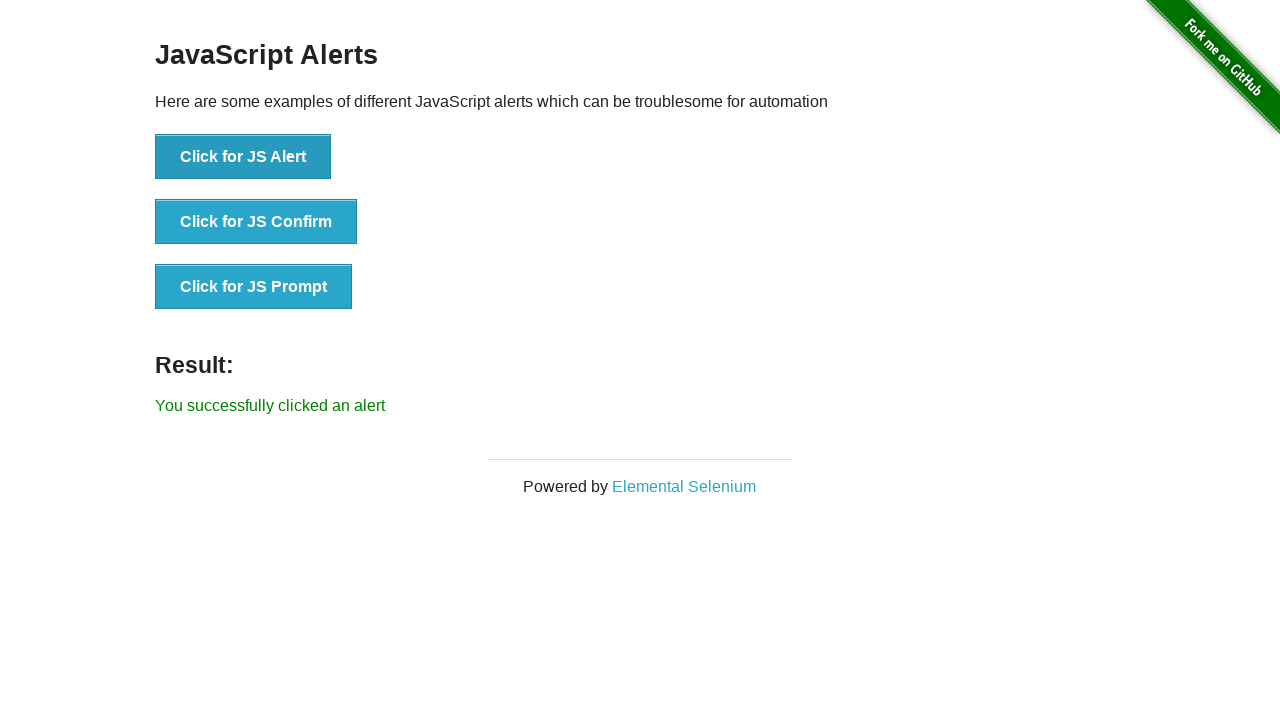

Waited for alert result to update after accepting simple alert
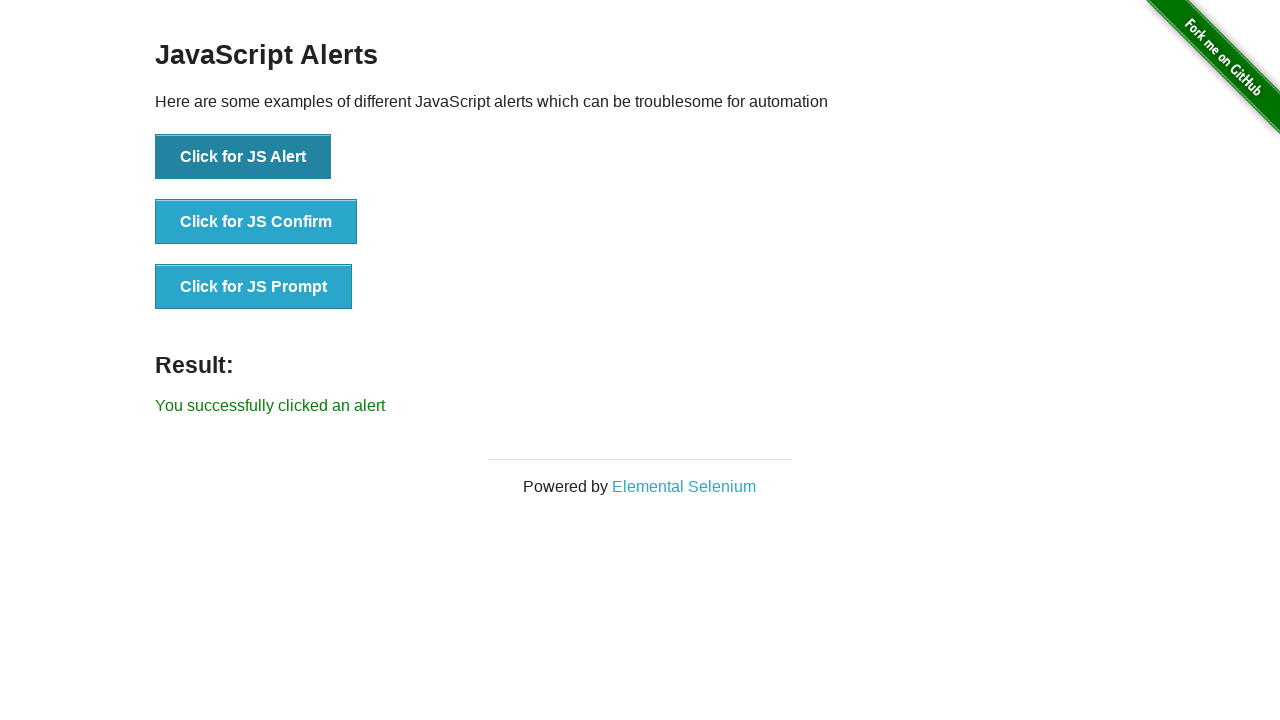

Set up dialog handler for confirmation alert
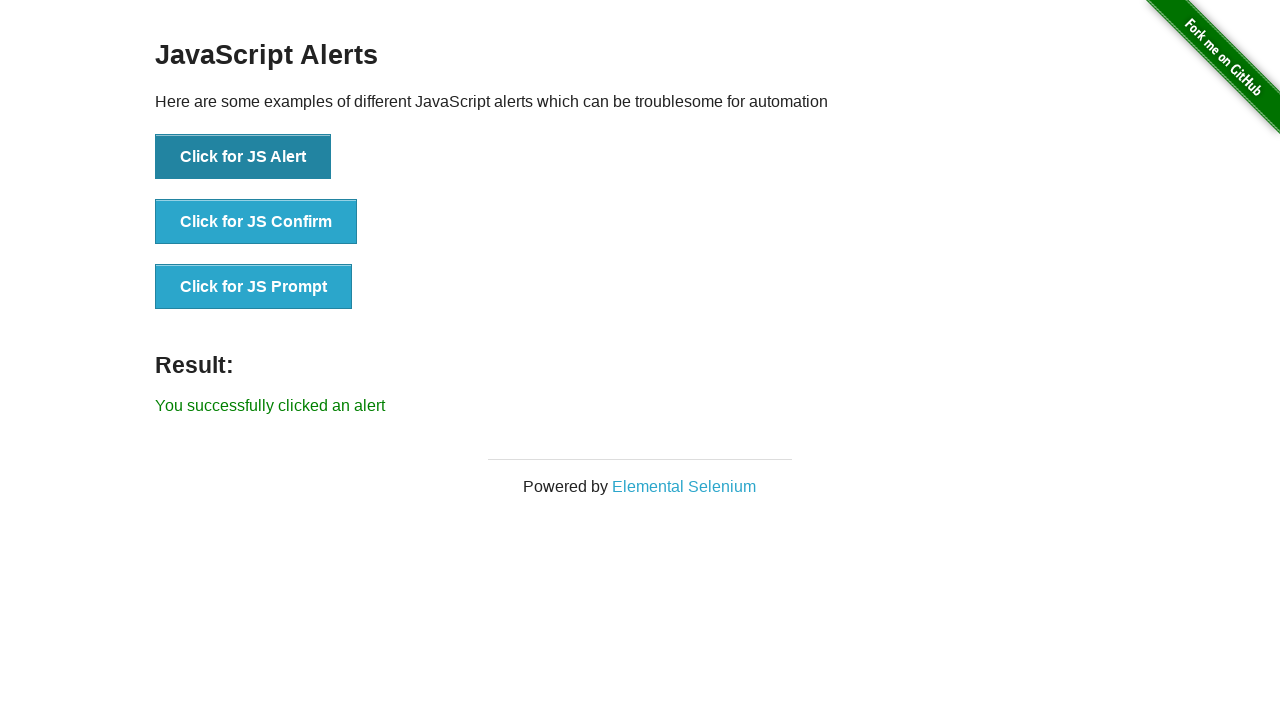

Clicked button to trigger confirmation dialog at (256, 222) on xpath=//button[text()='Click for JS Confirm']
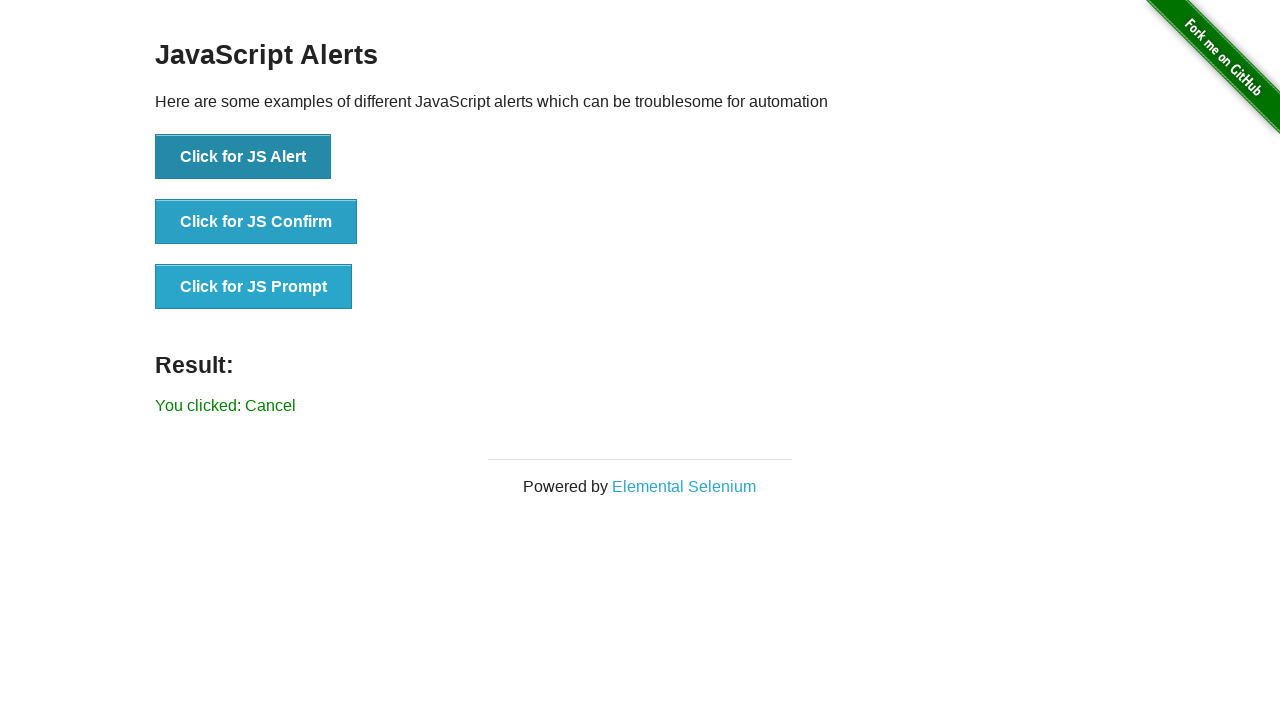

Waited for confirmation dialog result after dismissing
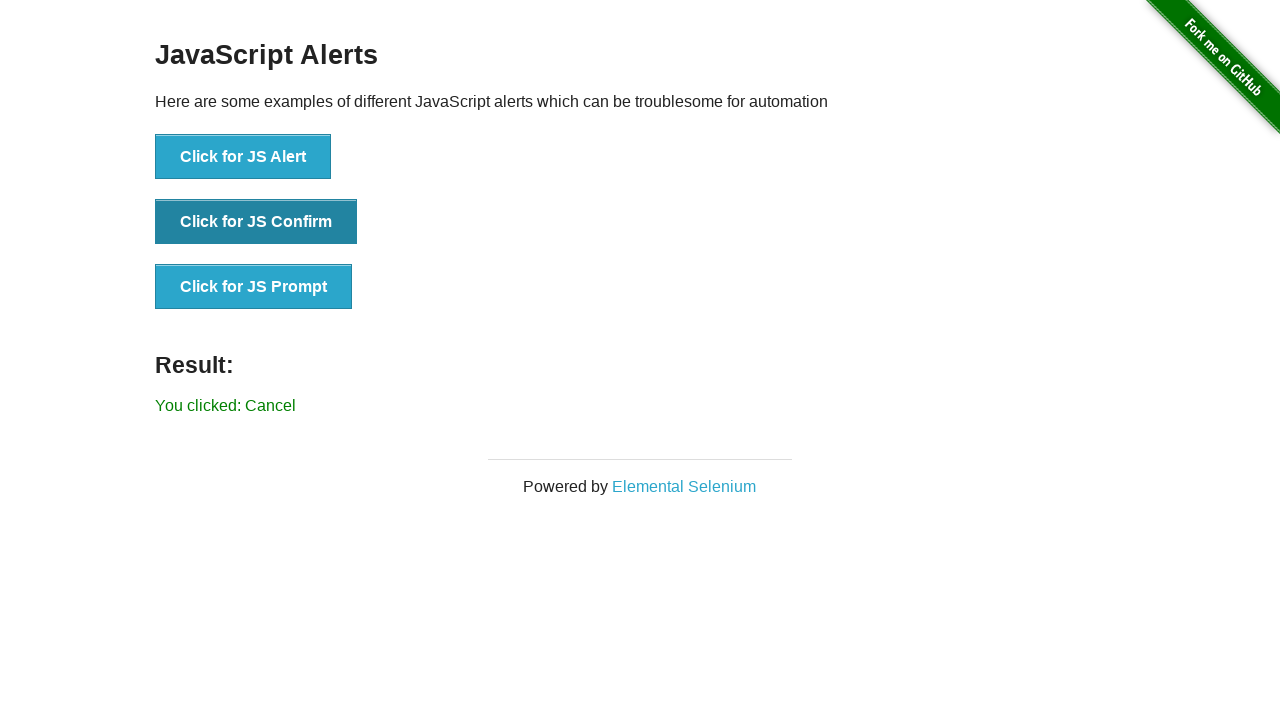

Set up dialog handler for prompt alert with text input
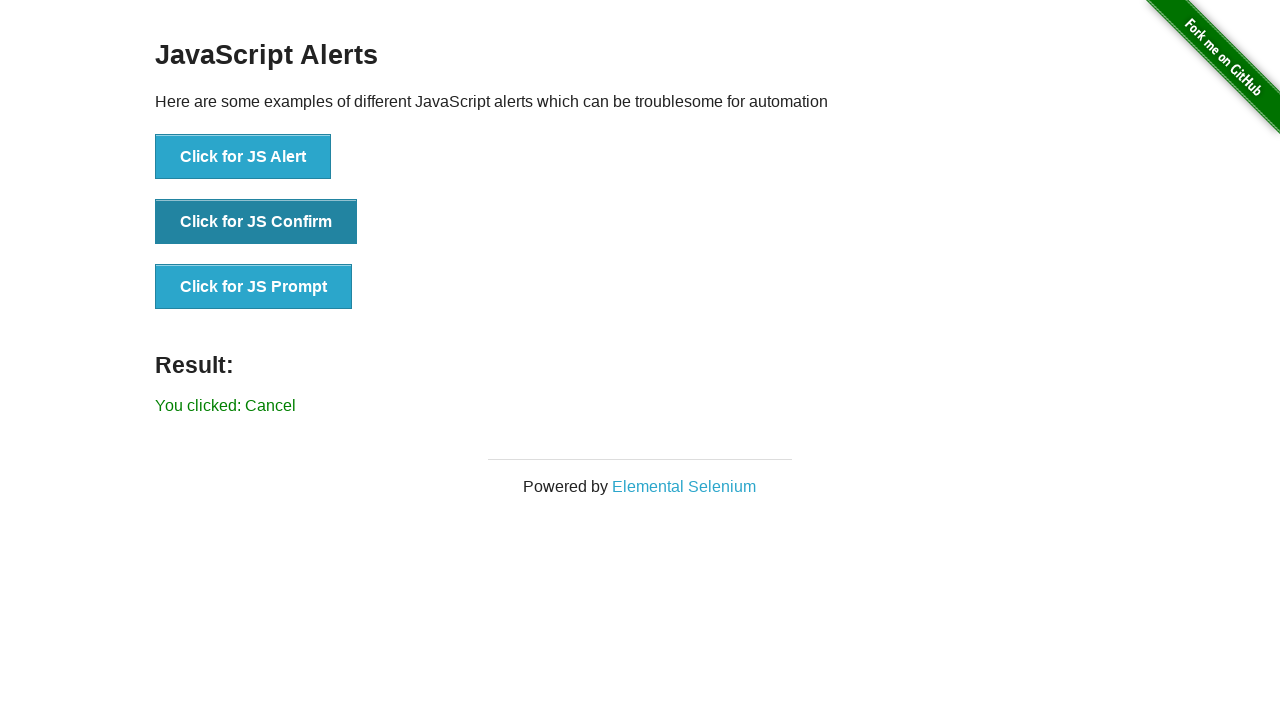

Clicked button to trigger prompt dialog at (254, 287) on xpath=//button[text()='Click for JS Prompt']
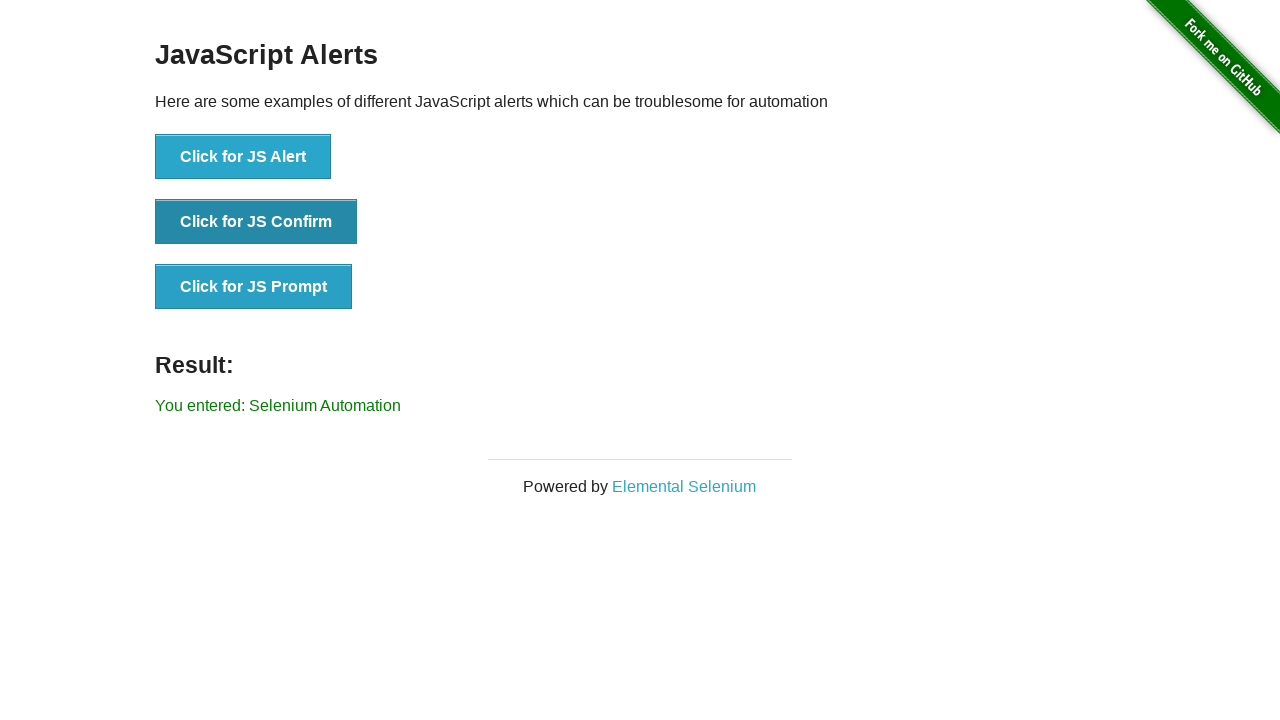

Waited for prompt dialog result after entering text and accepting
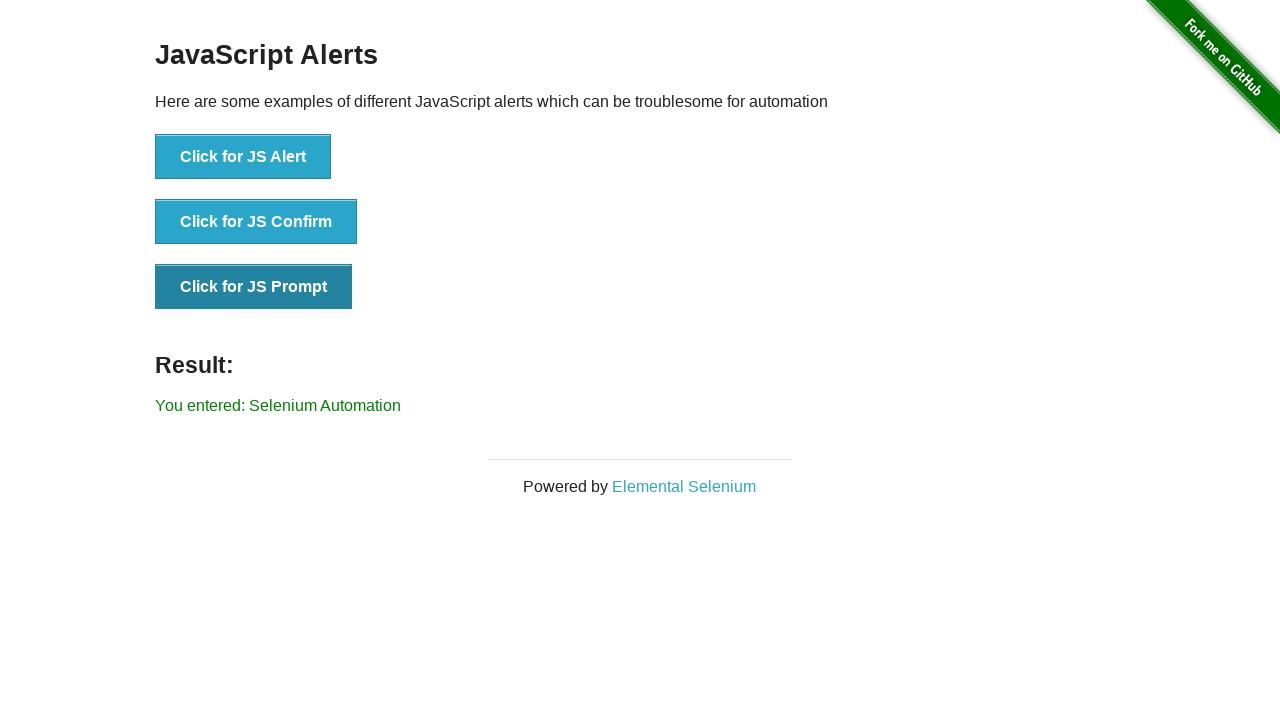

Verified that result message element is displayed
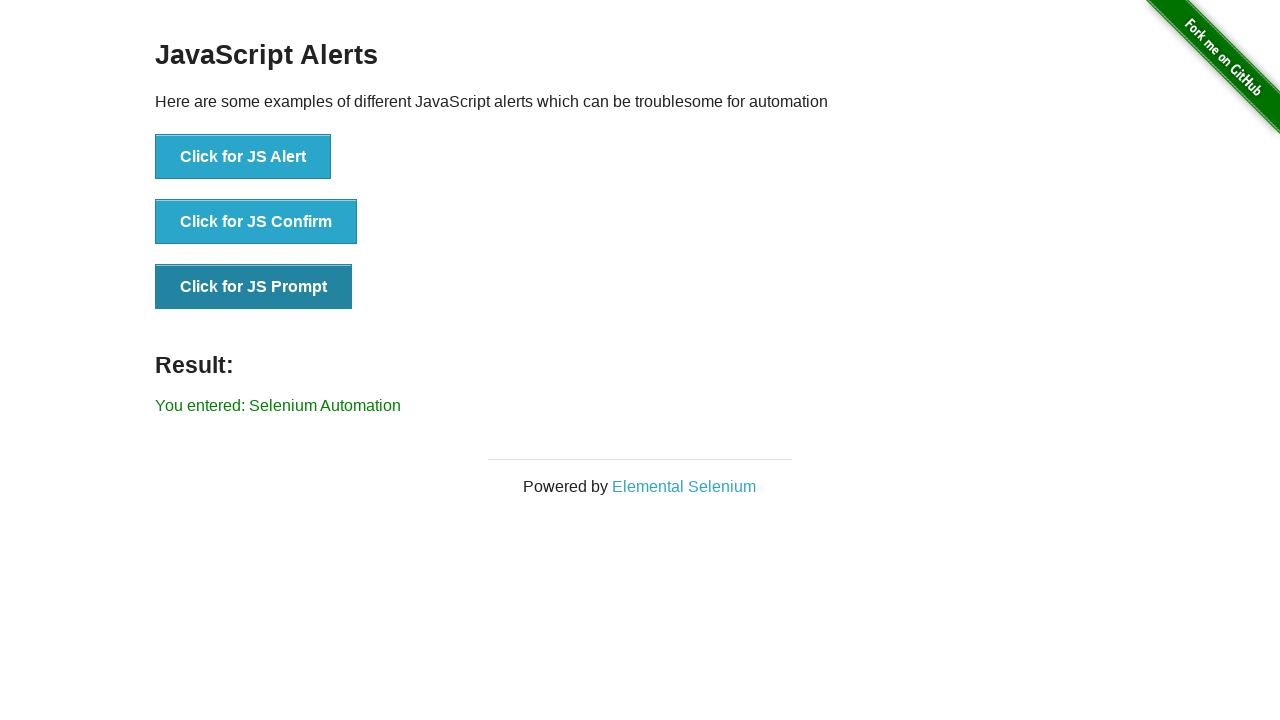

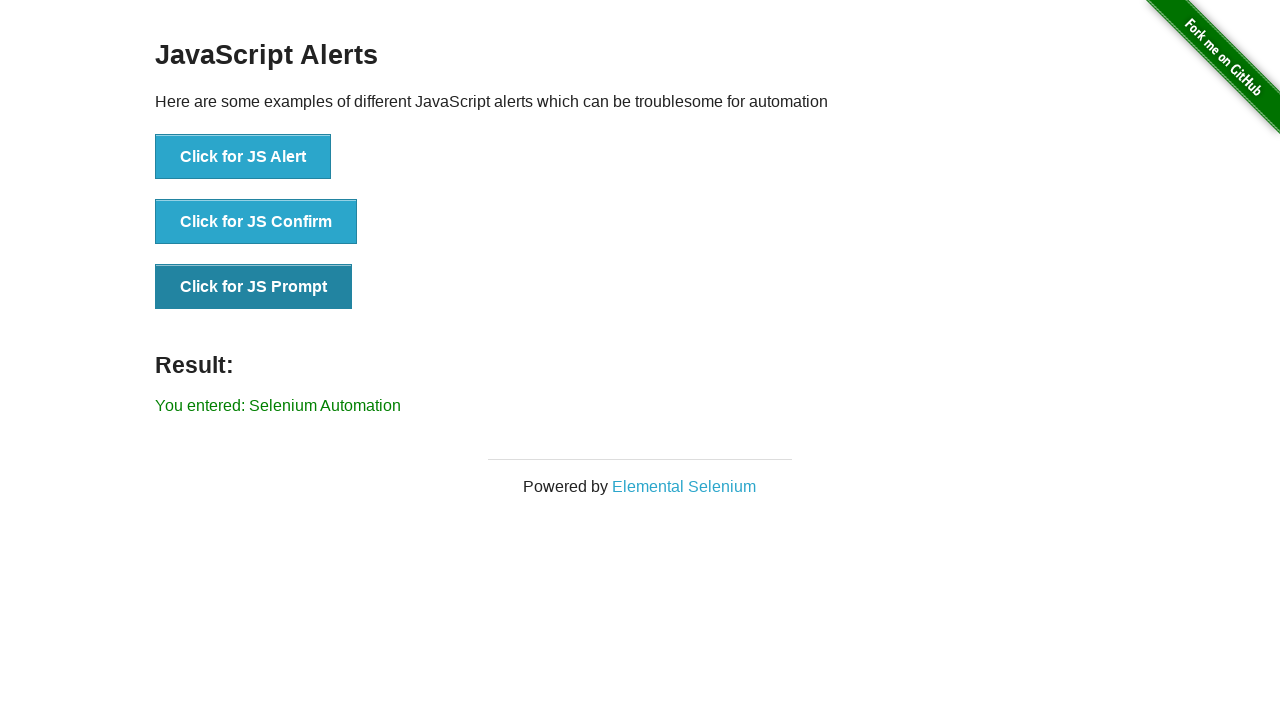